Navigates to Paper Trading page via the Verticals dropdown menu

Starting URL: https://www.tranktechnologies.com/

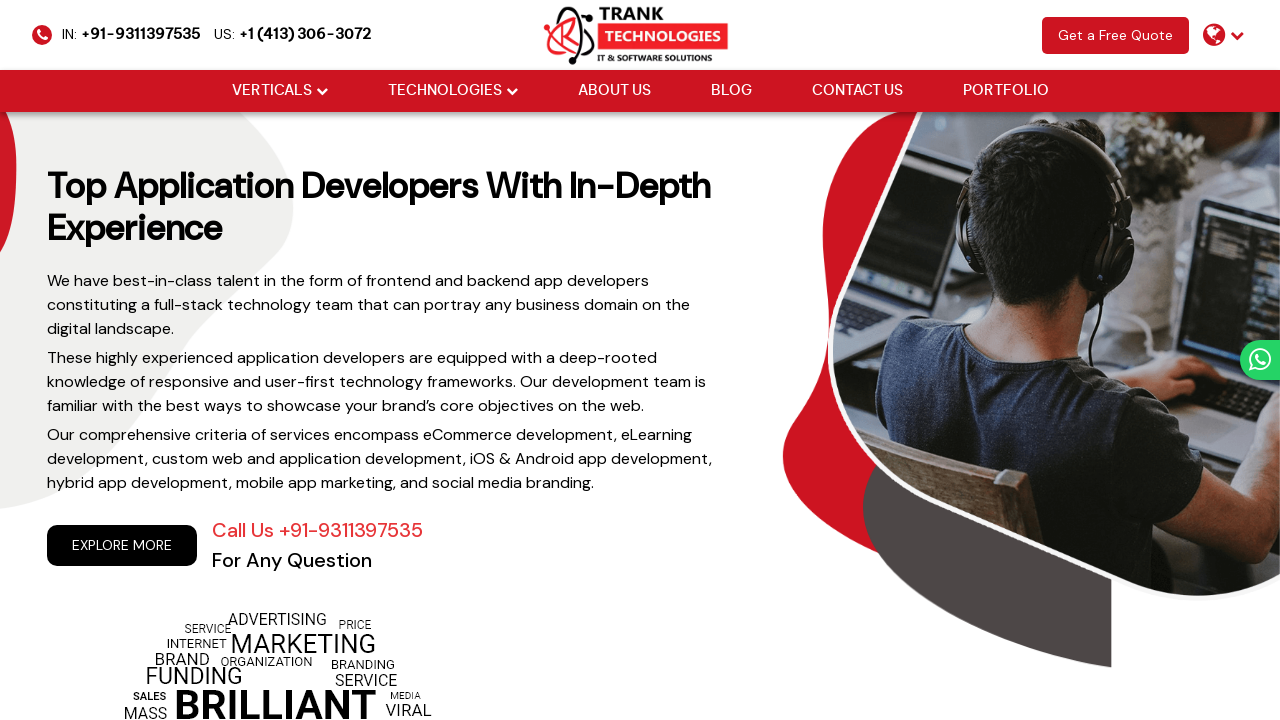

Hovered over Verticals dropdown menu at (272, 91) on xpath=//li[@class='drop_down']//a[@href='#'][normalize-space()='Verticals']
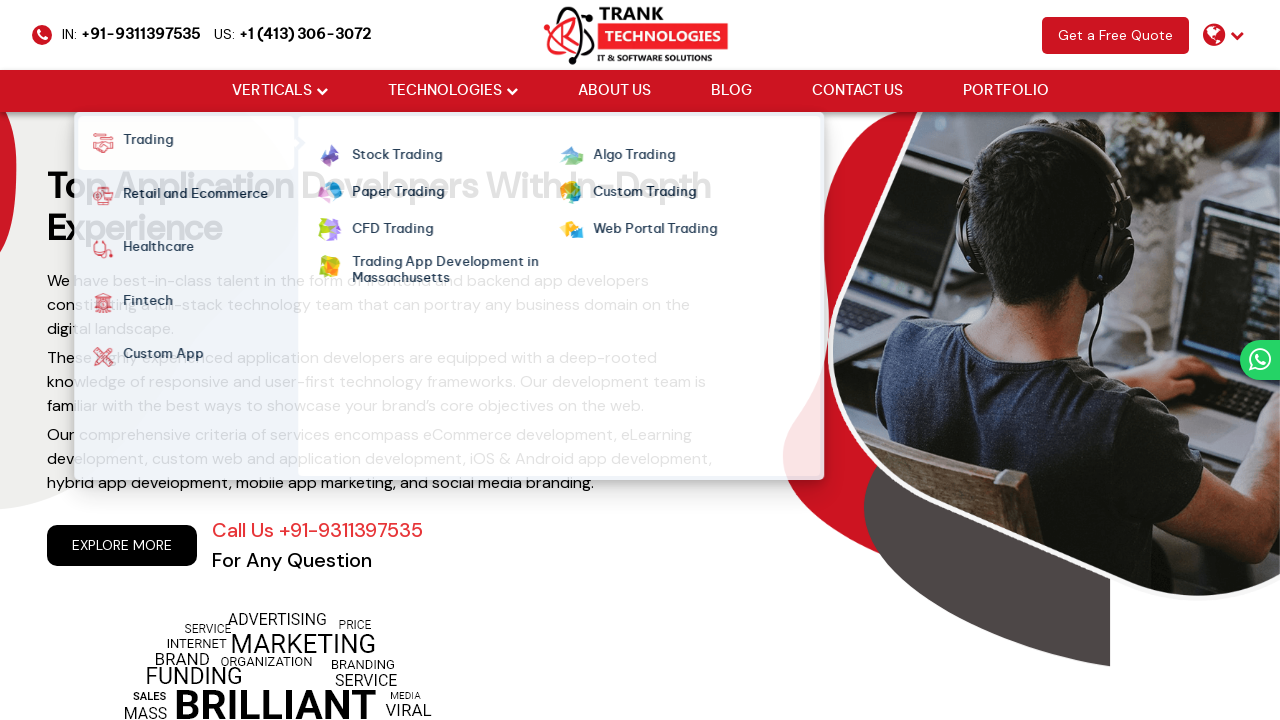

Hovered over Paper Trading link in dropdown menu at (396, 193) on xpath=//ul[@class='cm-flex cm-flex-wrap']//a[normalize-space()='Paper Trading']
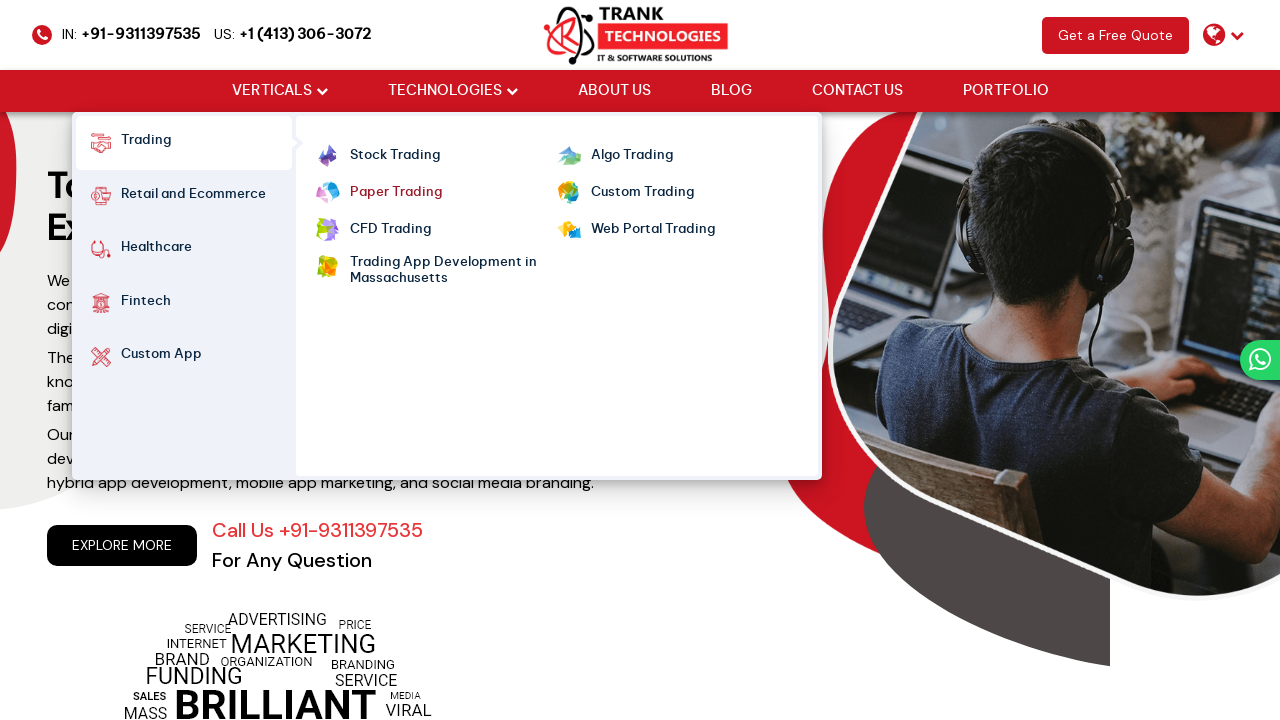

Clicked on Paper Trading link to navigate to Paper Trading page at (396, 193) on xpath=//ul[@class='cm-flex cm-flex-wrap']//a[normalize-space()='Paper Trading']
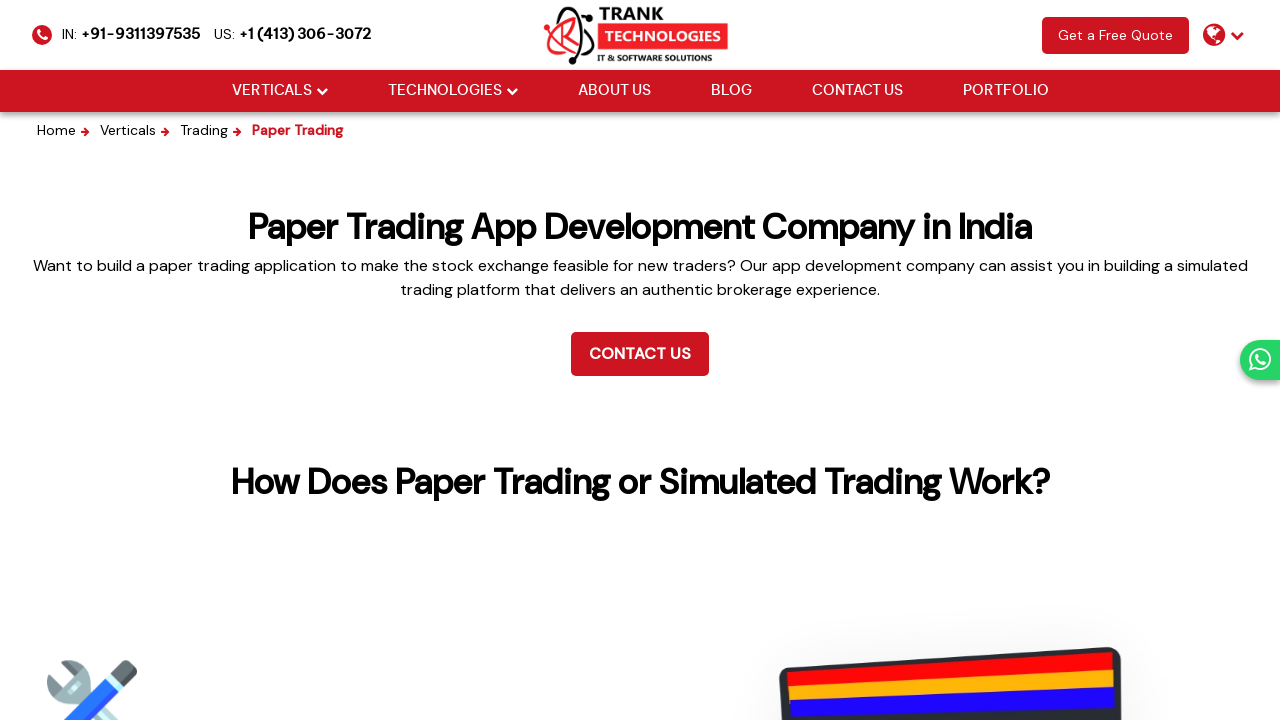

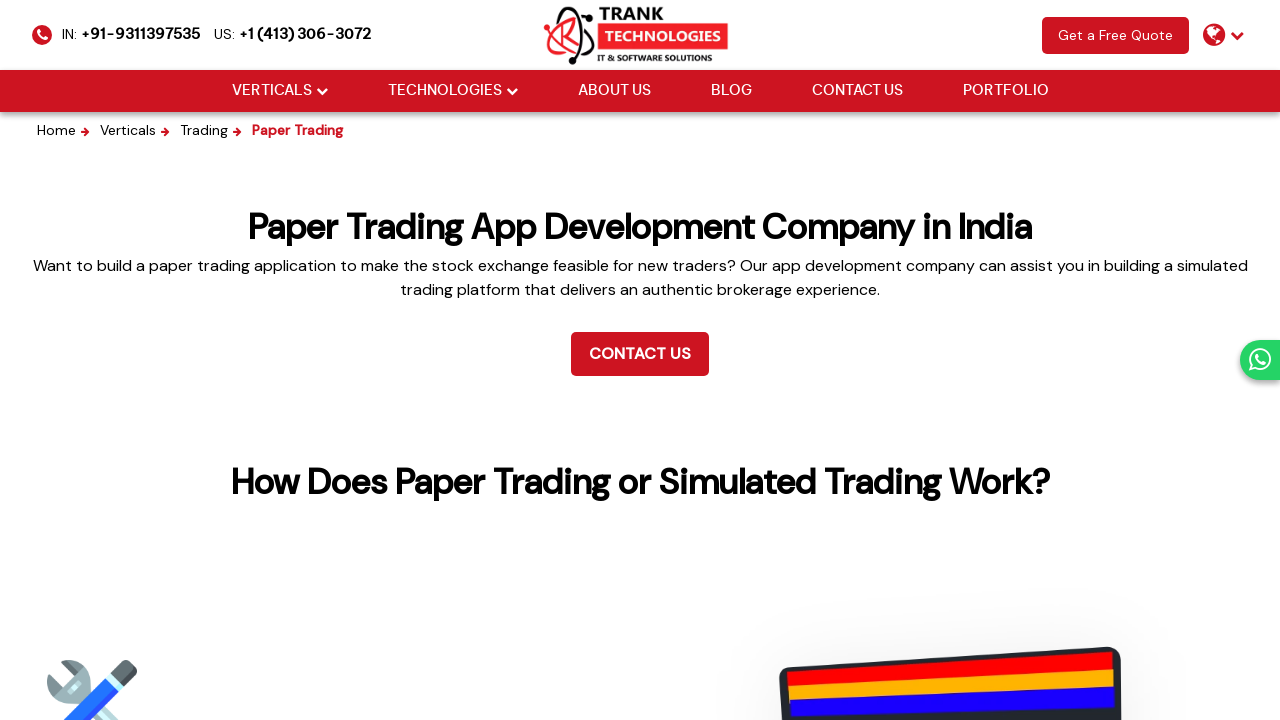